Tests drag-and-drop functionality on the jQuery UI droppable demo page by dragging an element and dropping it onto a target area within an iframe.

Starting URL: https://jqueryui.com/droppable/

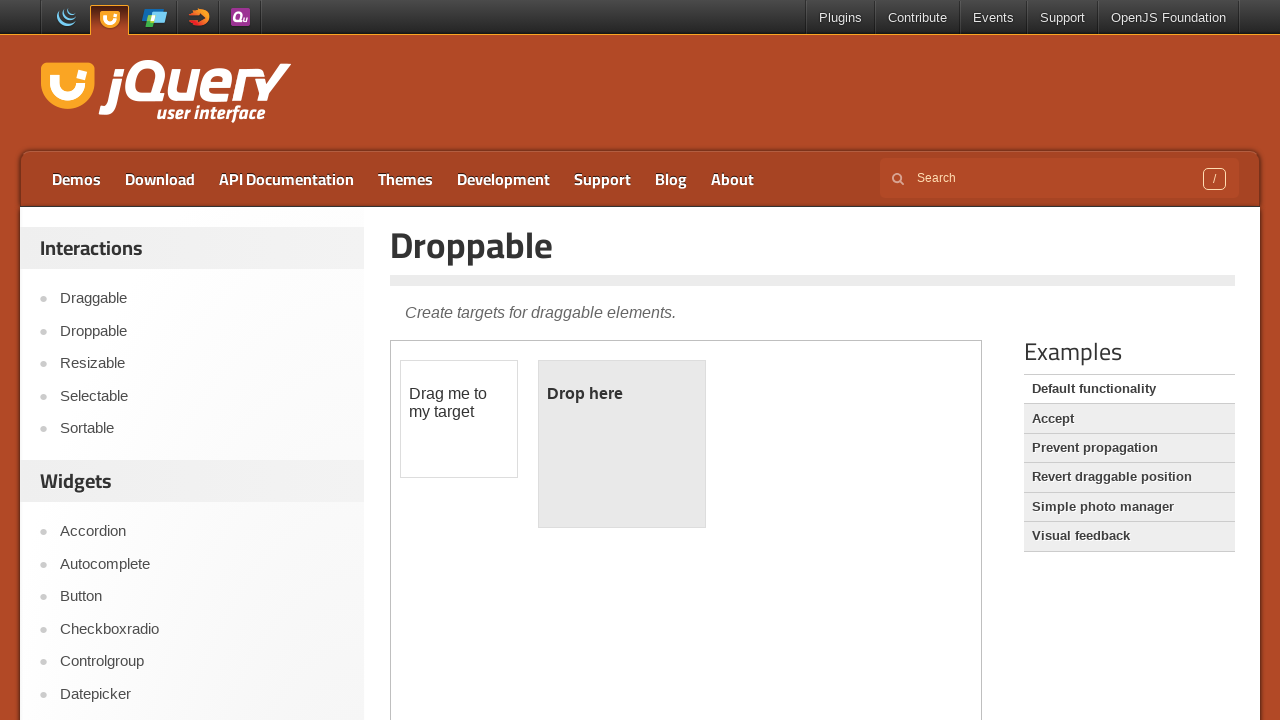

Navigated to jQuery UI droppable demo page
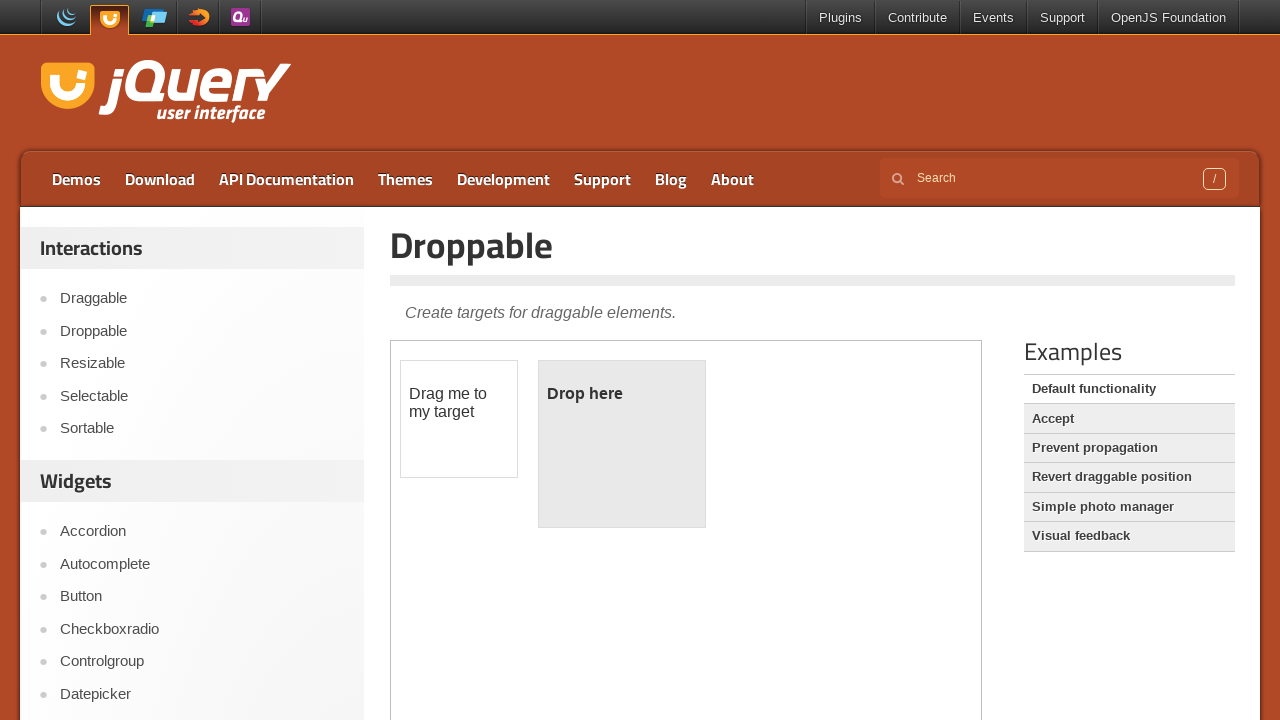

Located demo iframe containing draggable elements
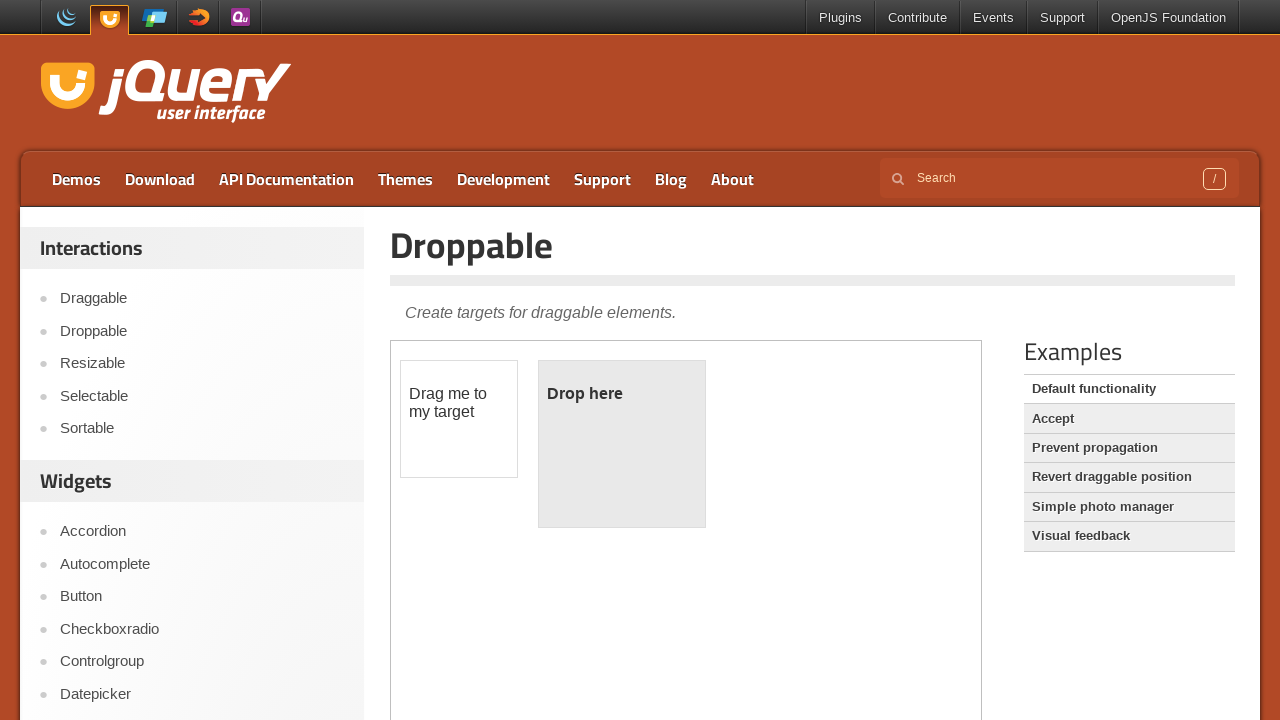

Located draggable element with ID 'draggable'
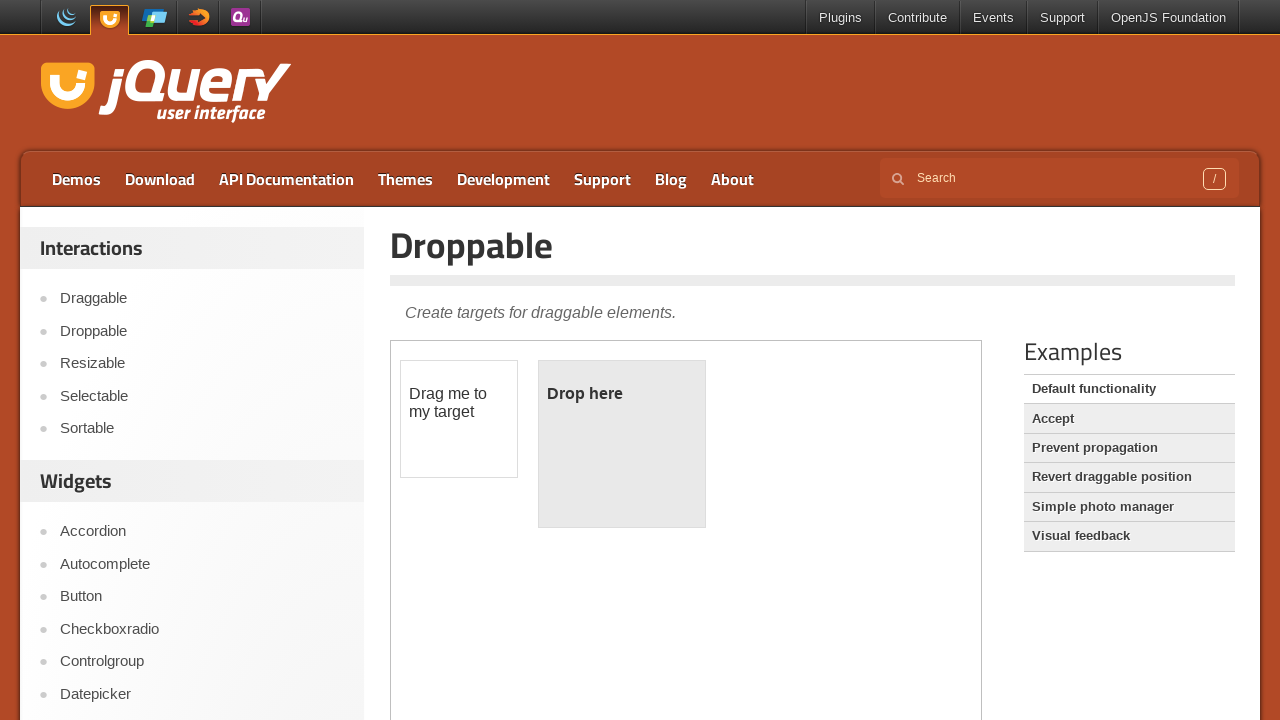

Located droppable target element with ID 'droppable'
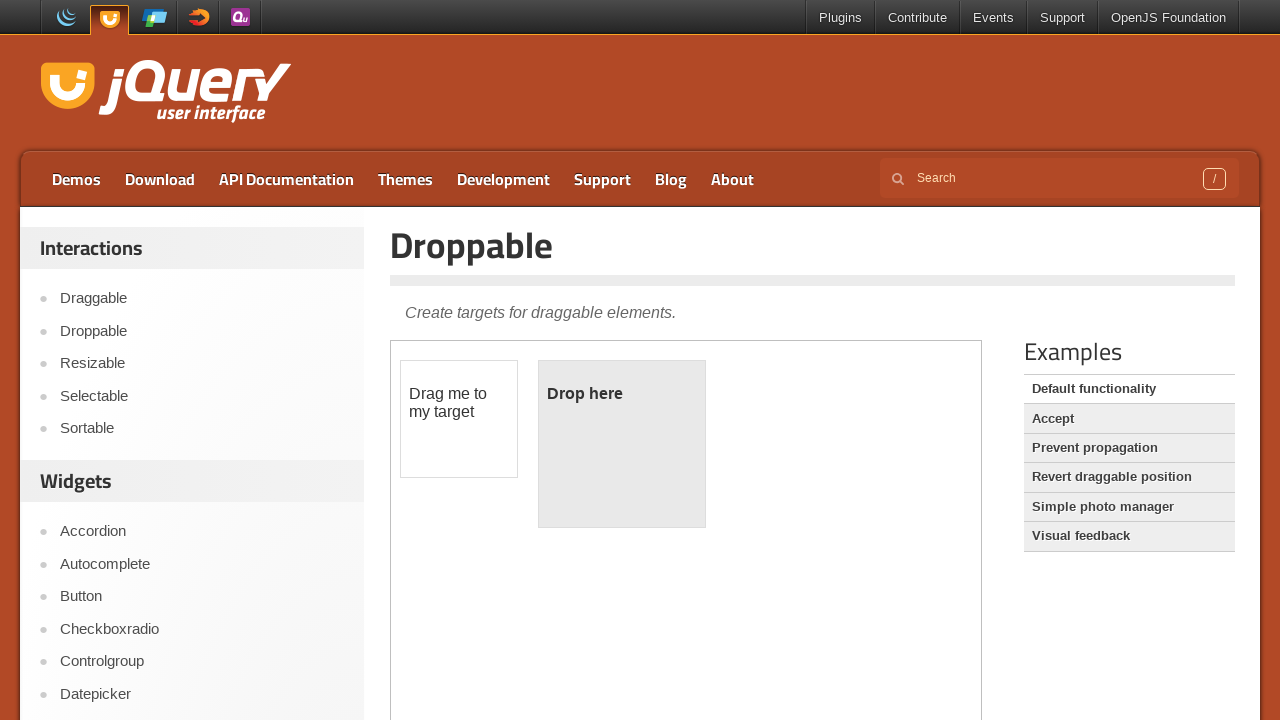

Dragged and dropped draggable element onto droppable target at (622, 444)
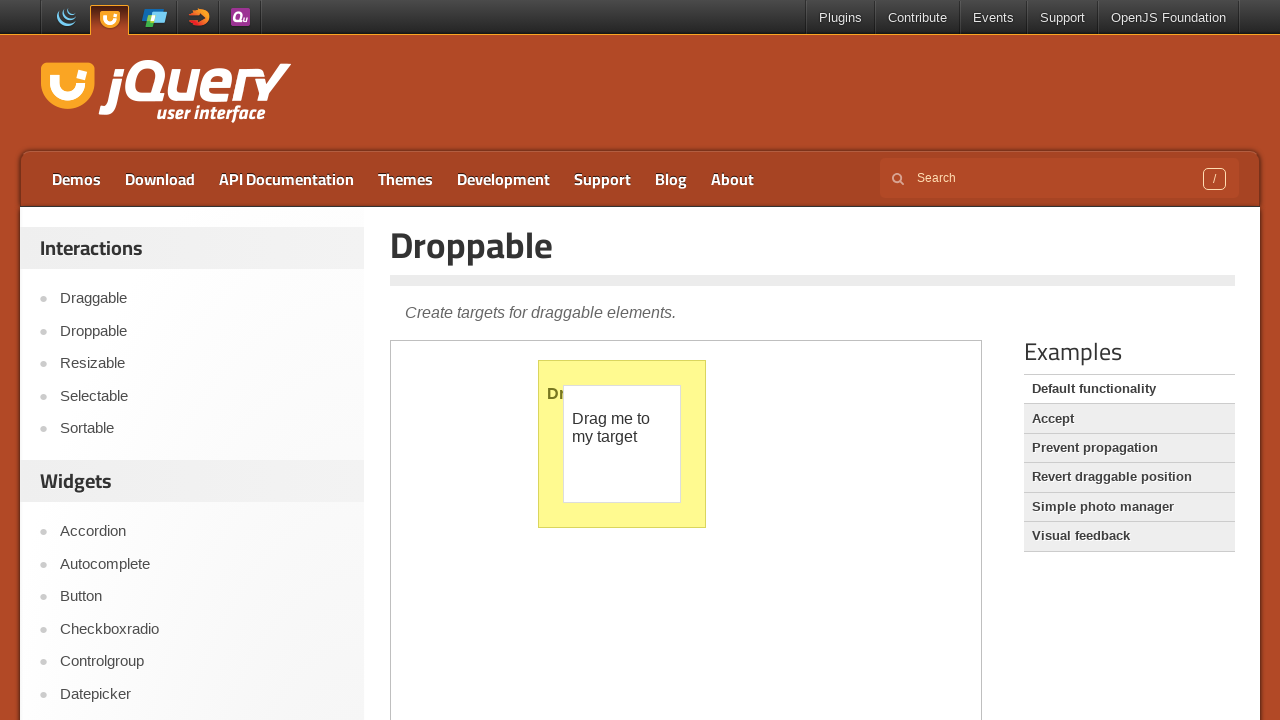

Verified successful drop - droppable element now displays 'Dropped!' text
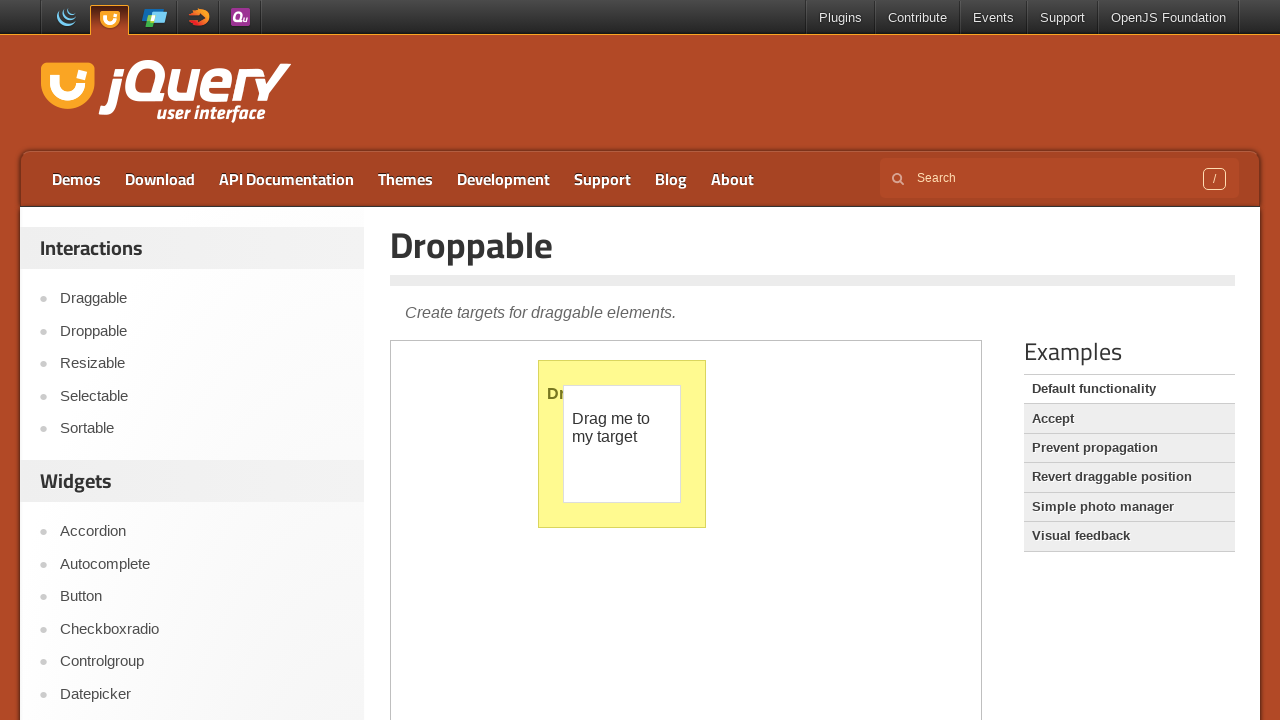

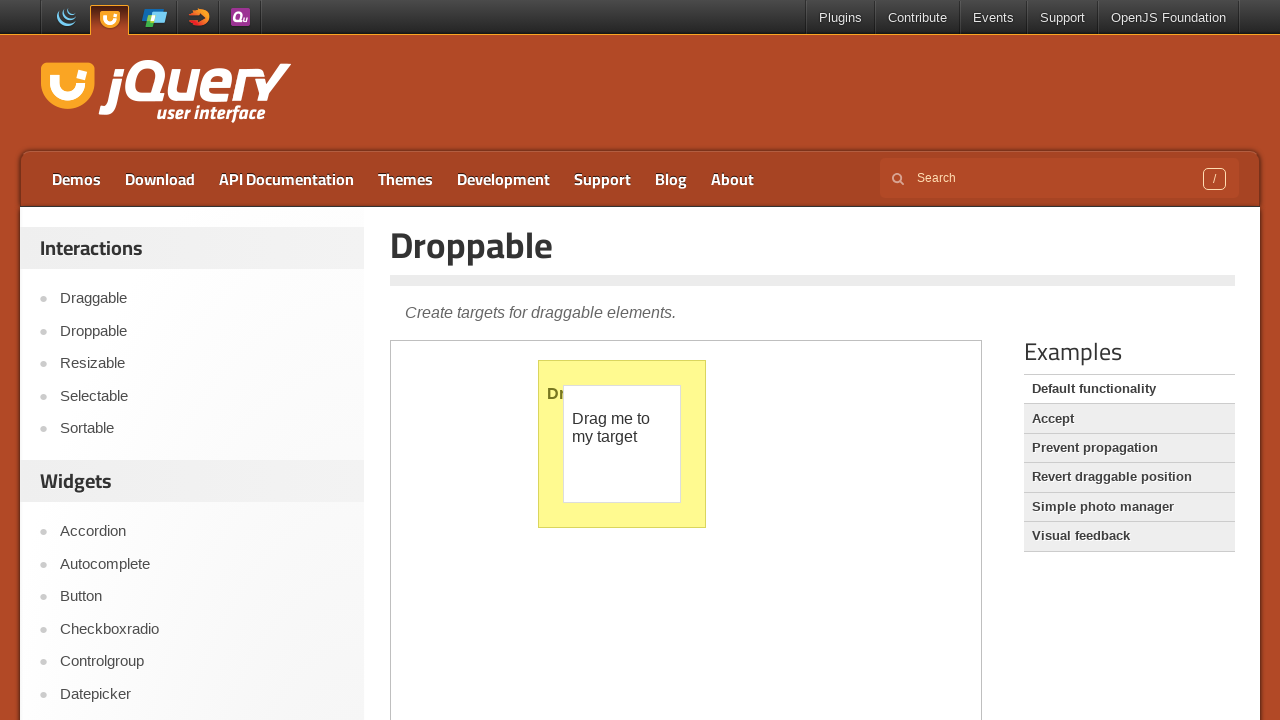